Tests handling a JavaScript alert by clicking a button that triggers an alert, accepting it with OK, and verifying the result message.

Starting URL: https://the-internet.herokuapp.com/javascript_alerts

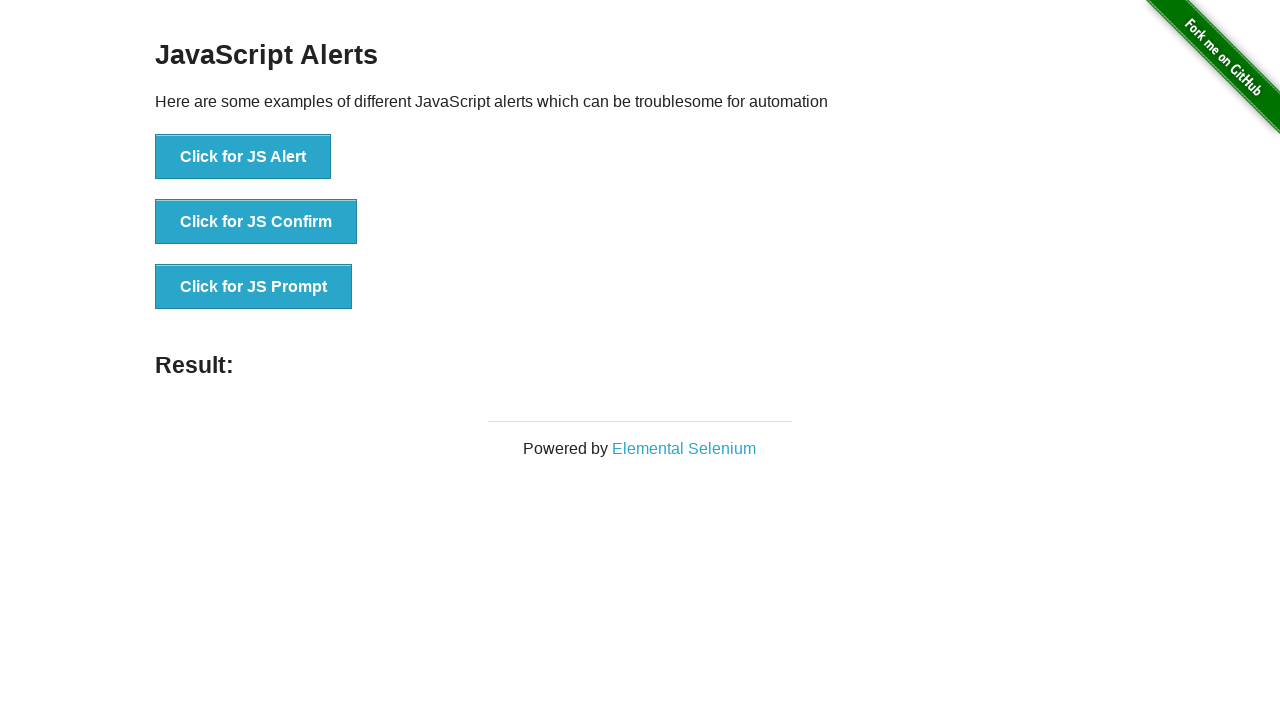

Set up dialog handler to accept JavaScript alerts
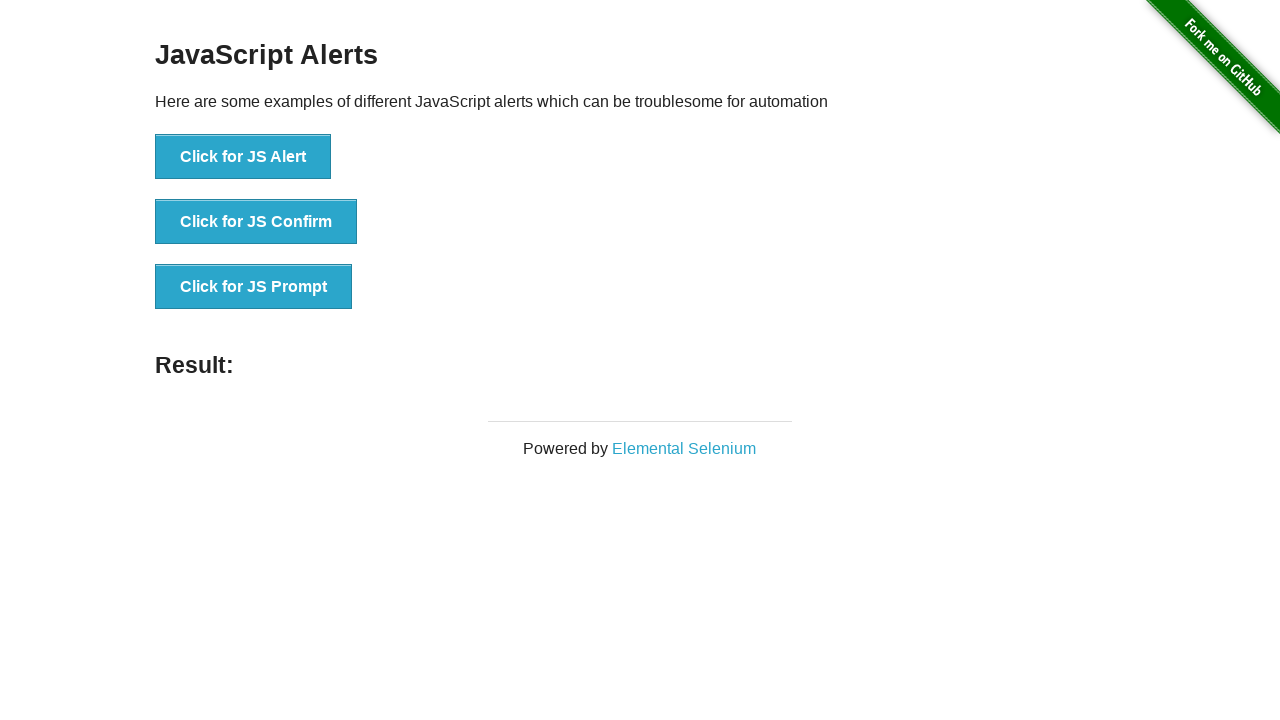

Clicked the button to trigger JavaScript alert at (243, 157) on button[onclick="jsAlert()"]
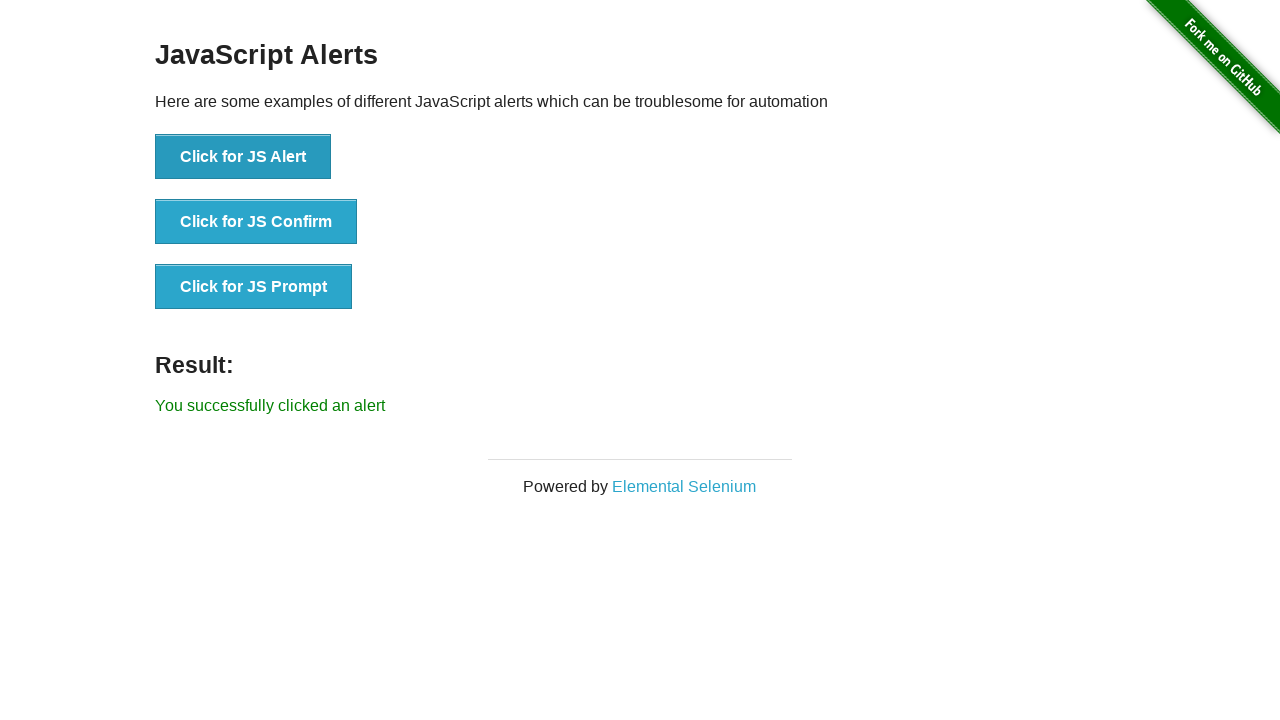

Waited for result message to appear
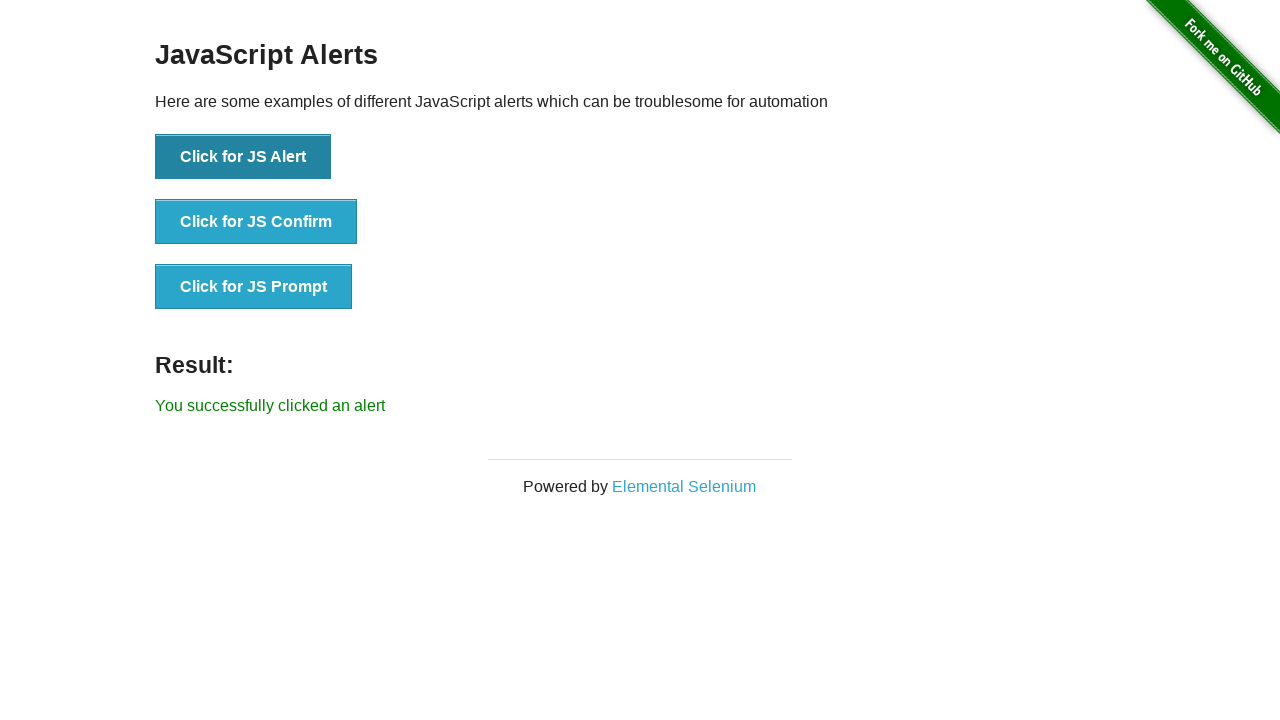

Verified result message: 'You successfully clicked an alert'
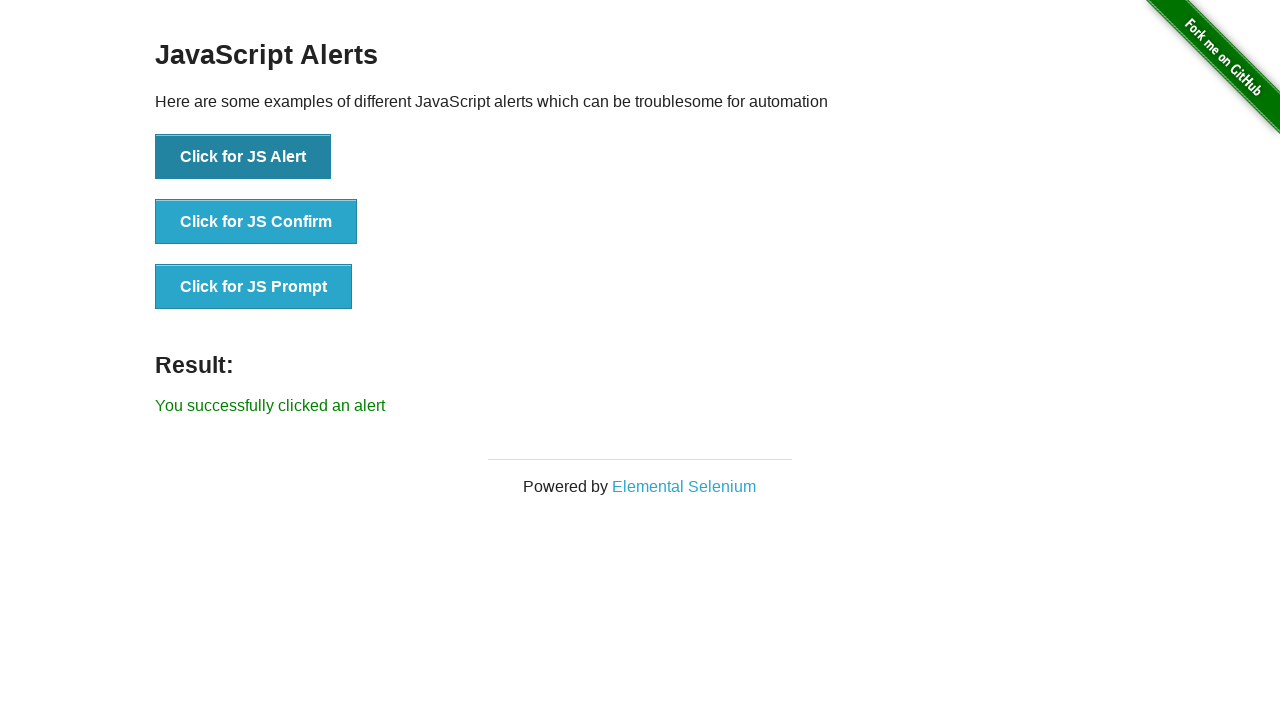

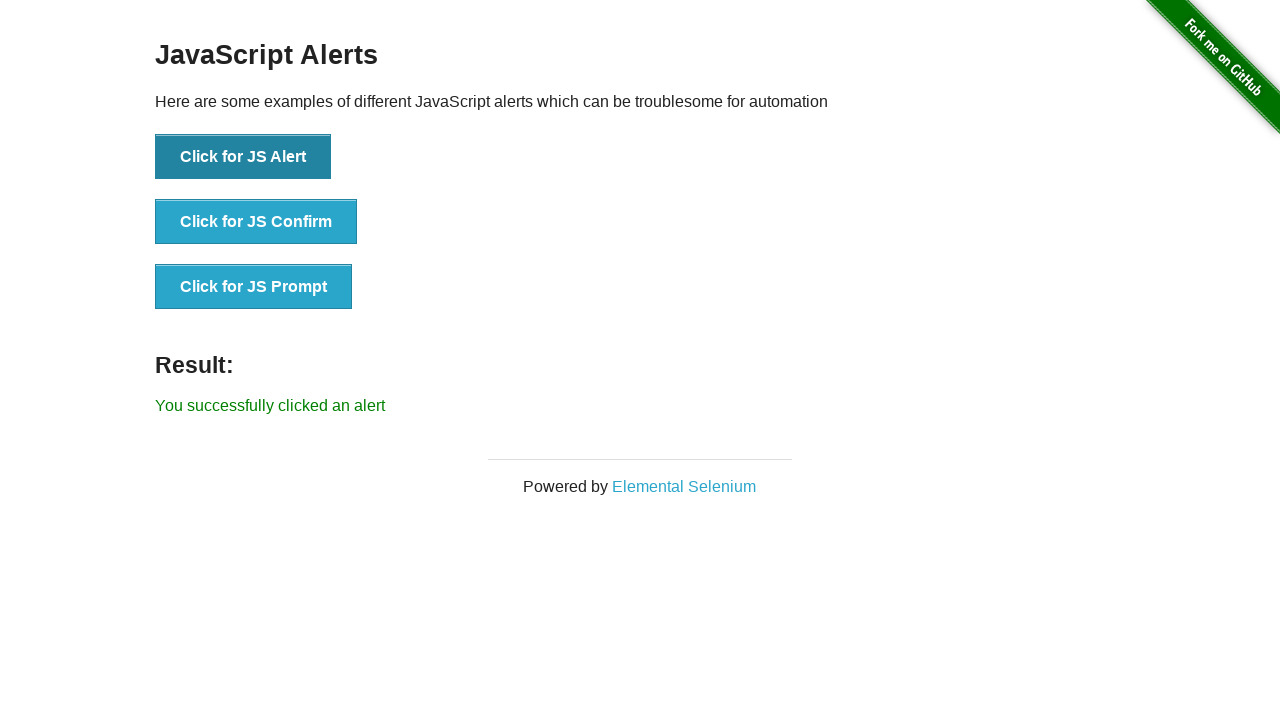